Tests that clicking the "Login" button displays the login form with the correct header

Starting URL: https://conf-demo.nntu.ru

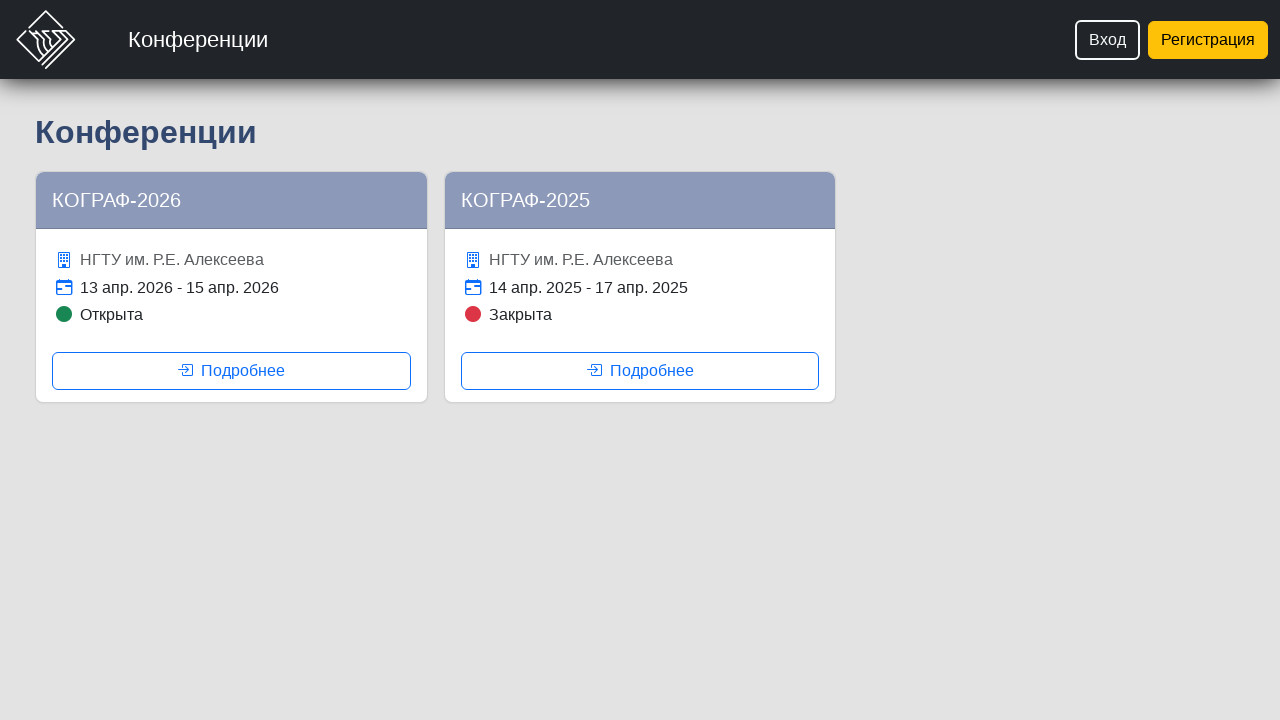

Clicked the 'Вход' (Login) button at (1108, 40) on internal:role=button[name="Вход"i]
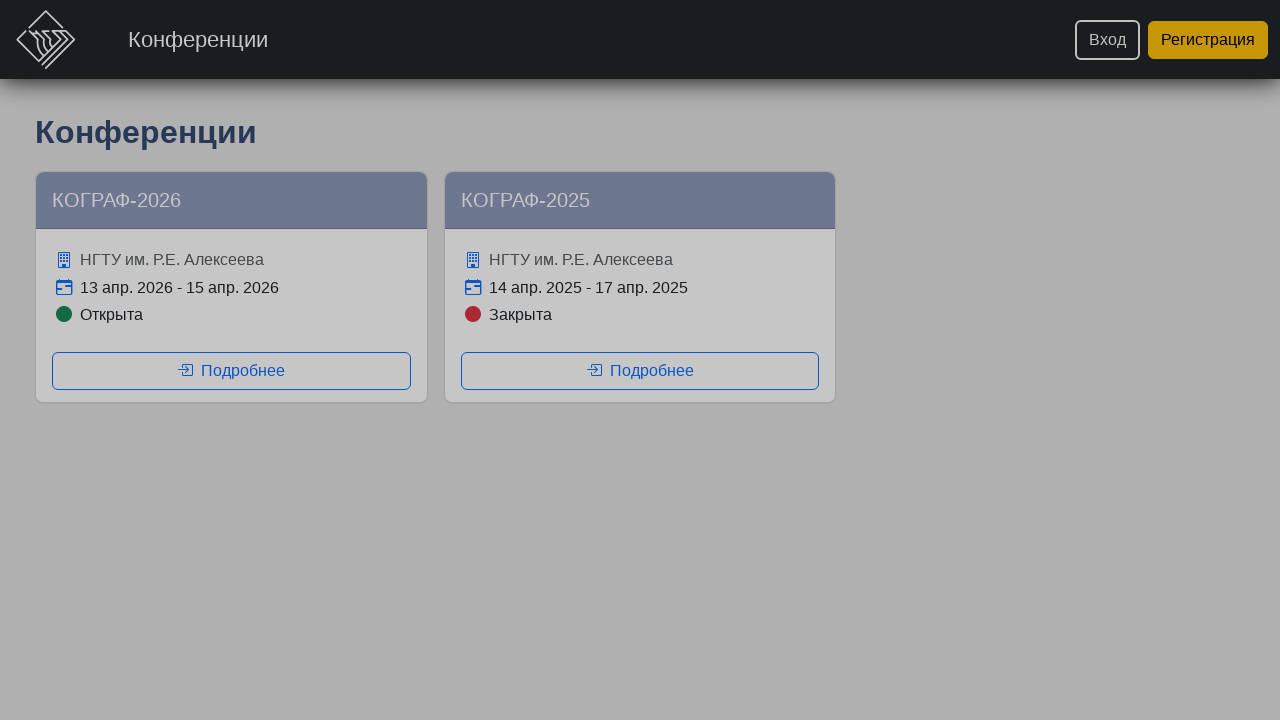

Login form header 'Вход в аккаунт' became visible
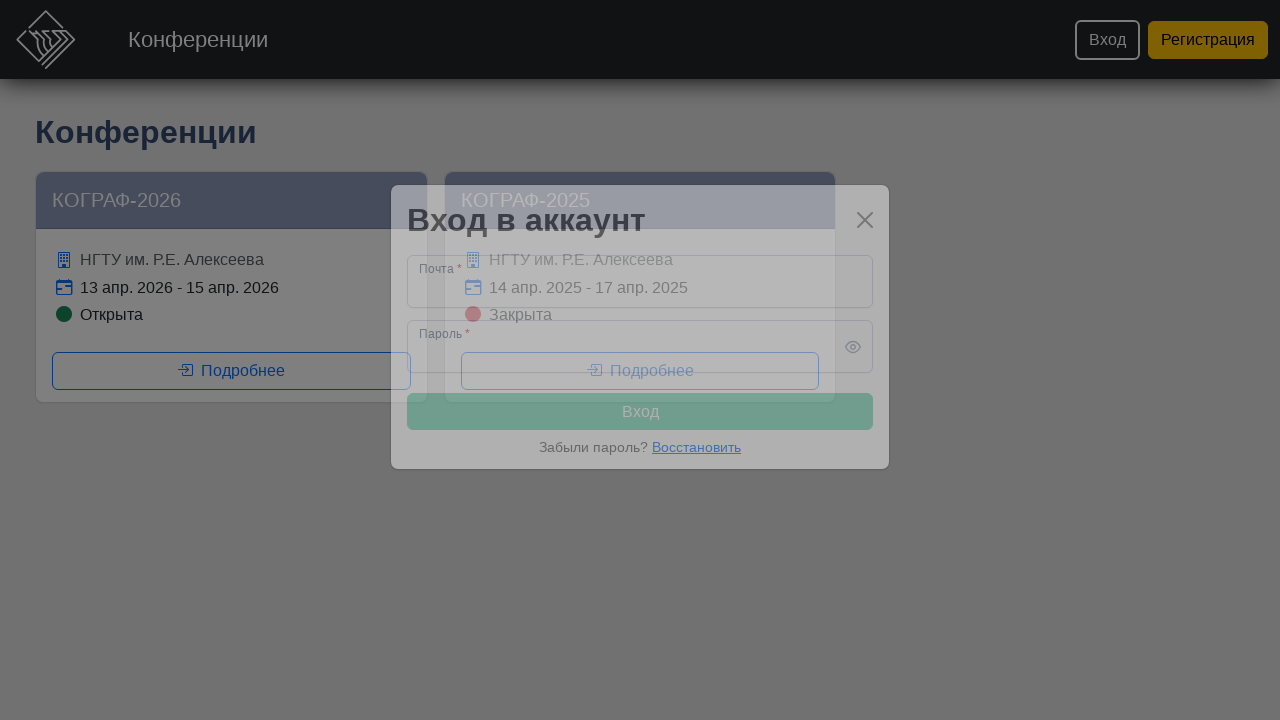

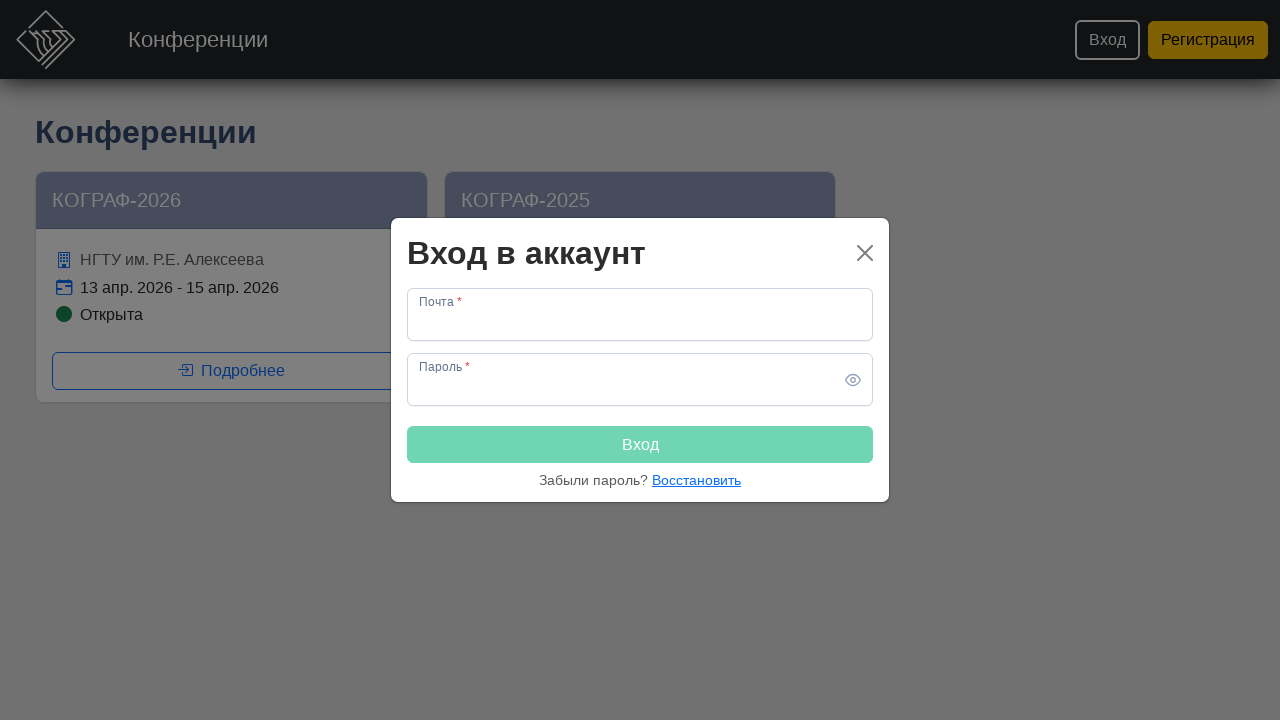